Tests opening a new browser tab by navigating to a page, opening a new tab, navigating to another page in that tab, and verifying two tabs are open.

Starting URL: https://the-internet.herokuapp.com/windows

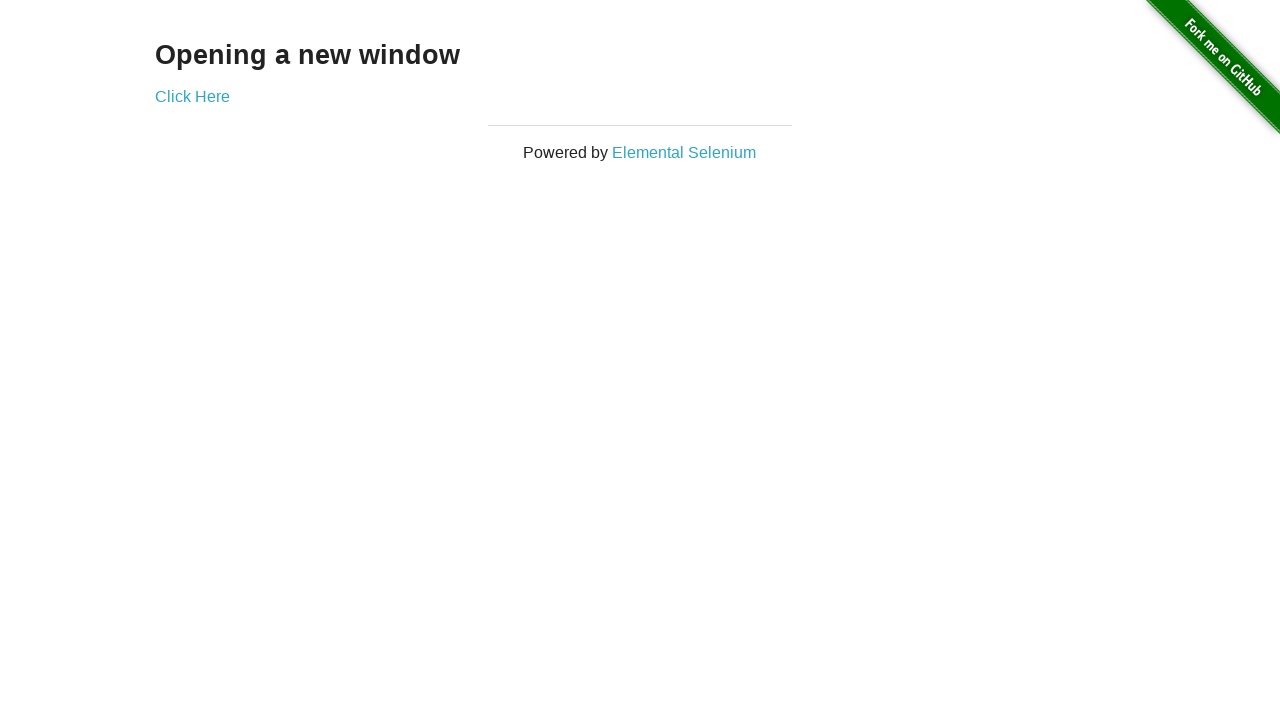

Opened a new browser tab
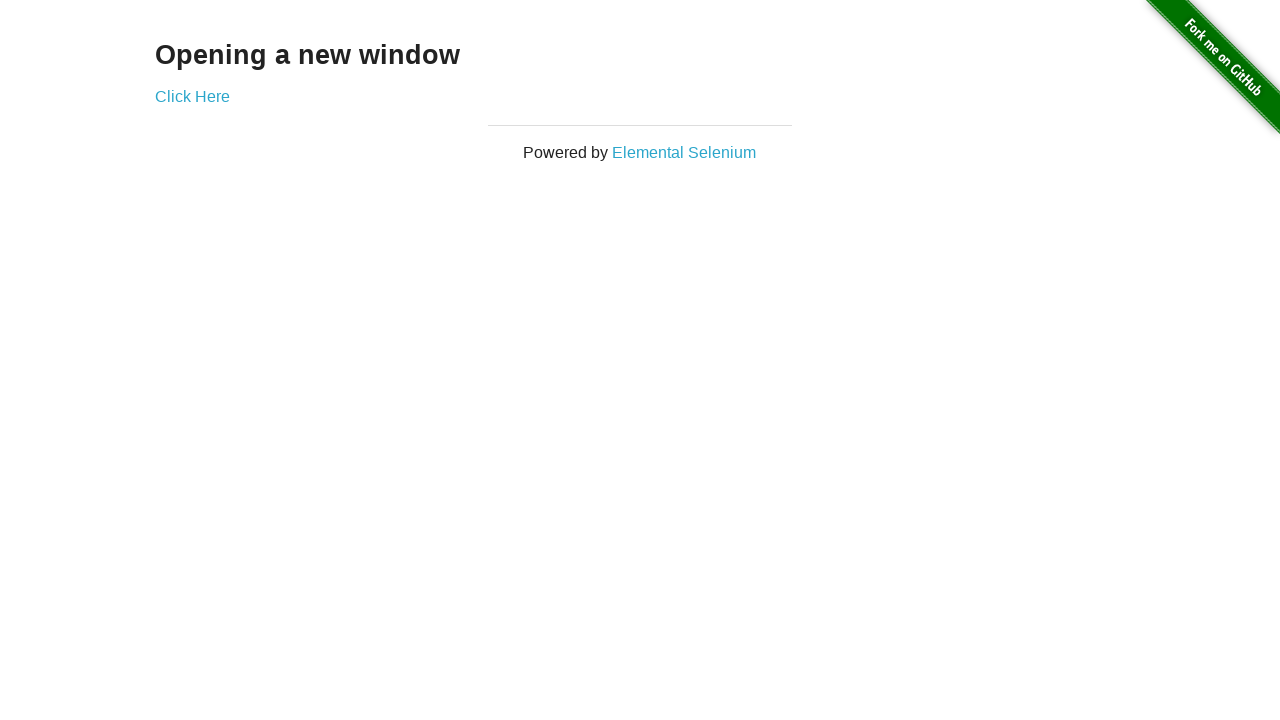

Navigated new tab to https://the-internet.herokuapp.com/typos
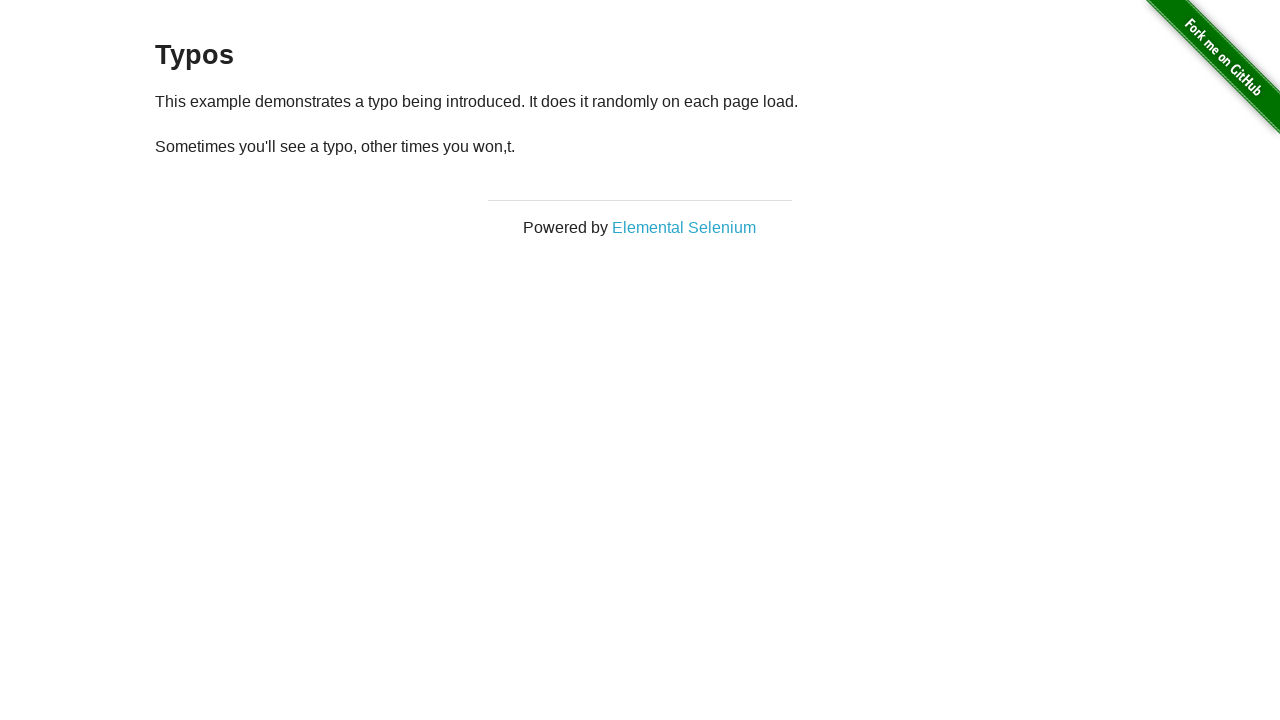

Verified that 2 tabs are open
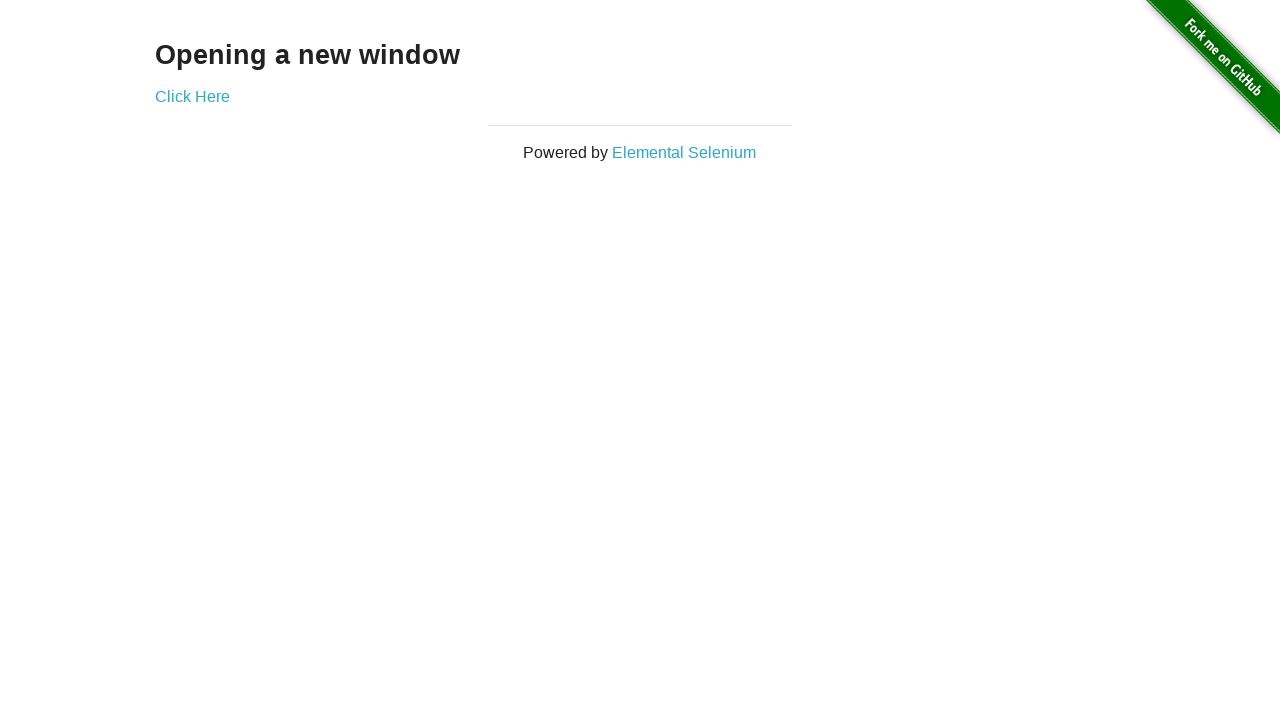

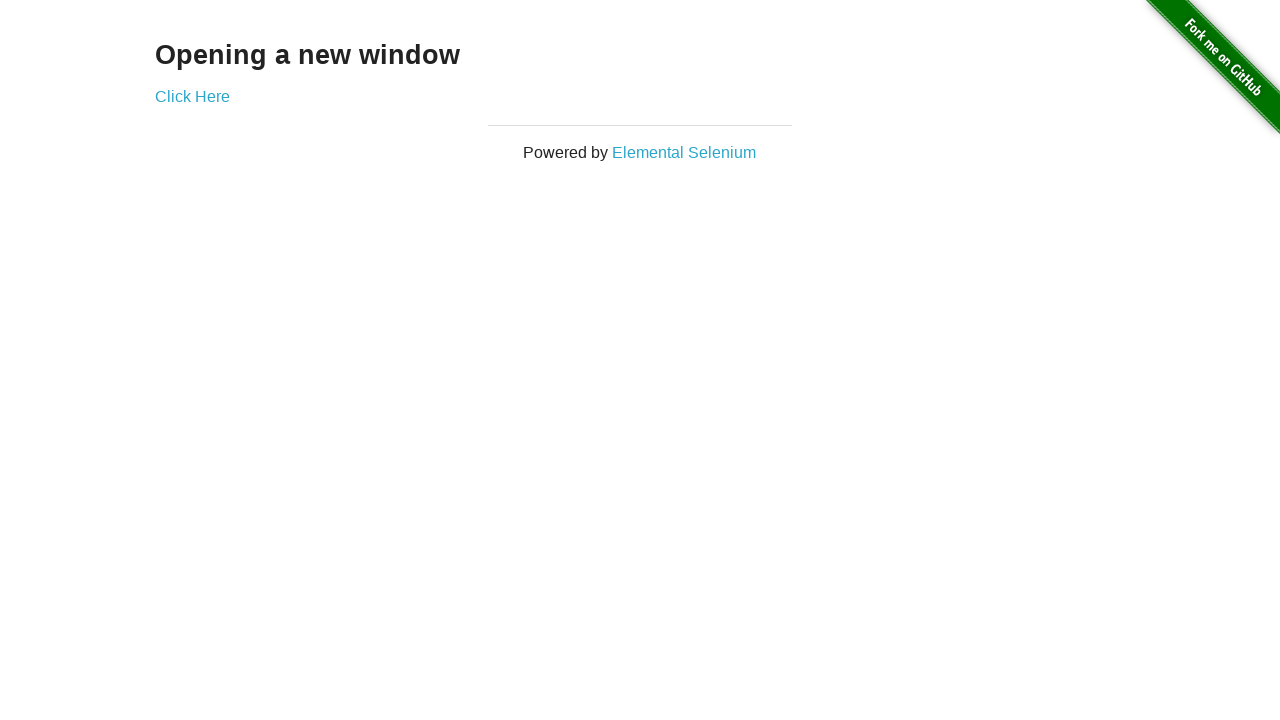